Tests dropdown selection functionality by selecting options using different methods (by index, value, and visible text)

Starting URL: https://www.letskodeit.com/practice

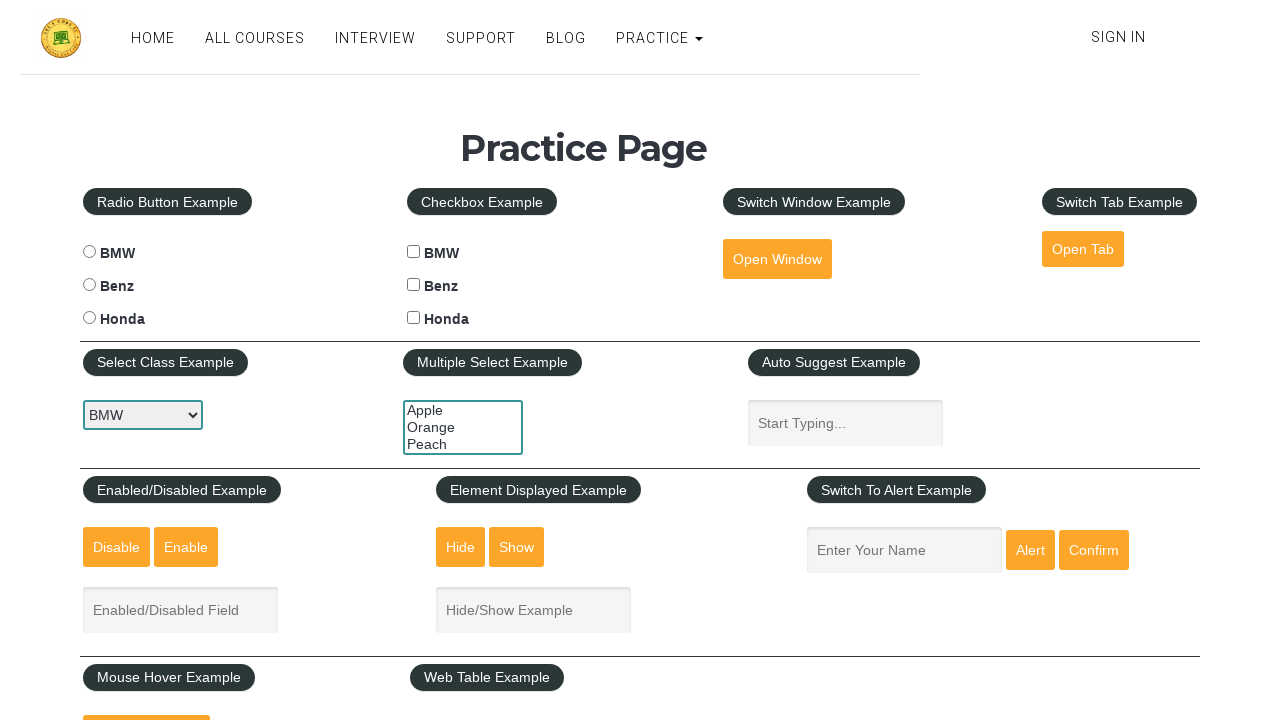

Located car select dropdown element
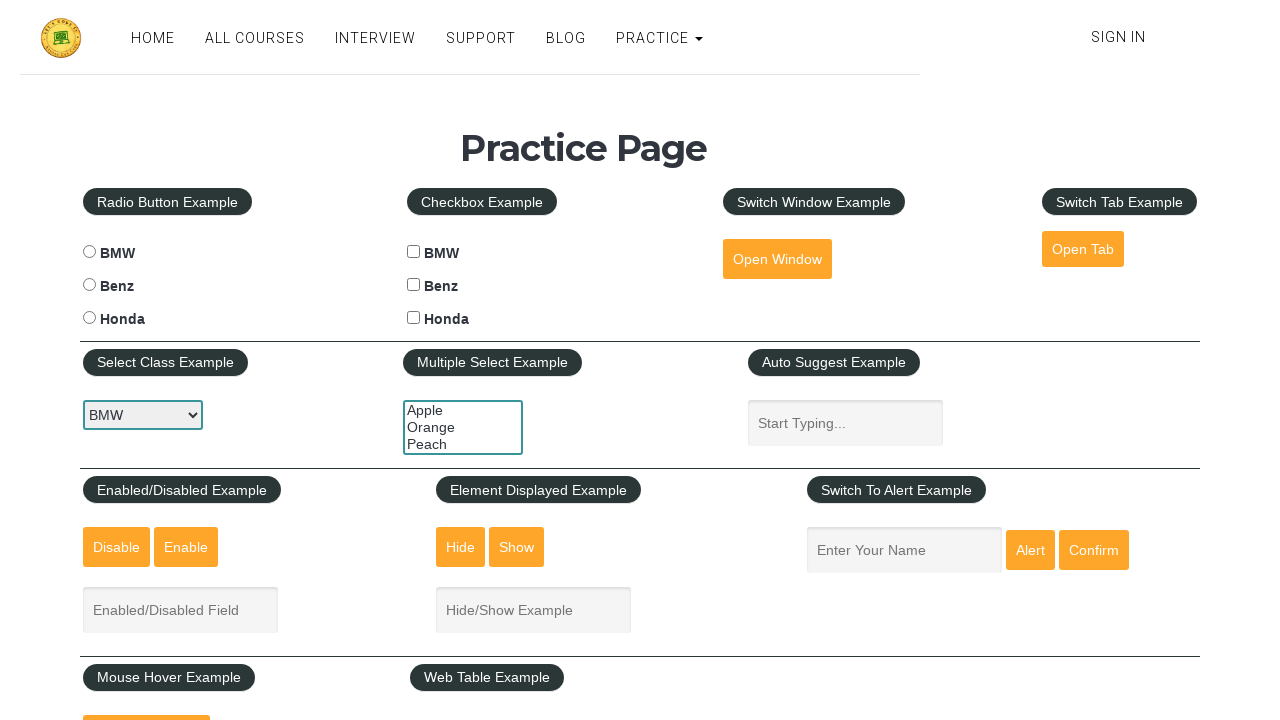

Selected dropdown option by index 2 (3rd option) on #carselect
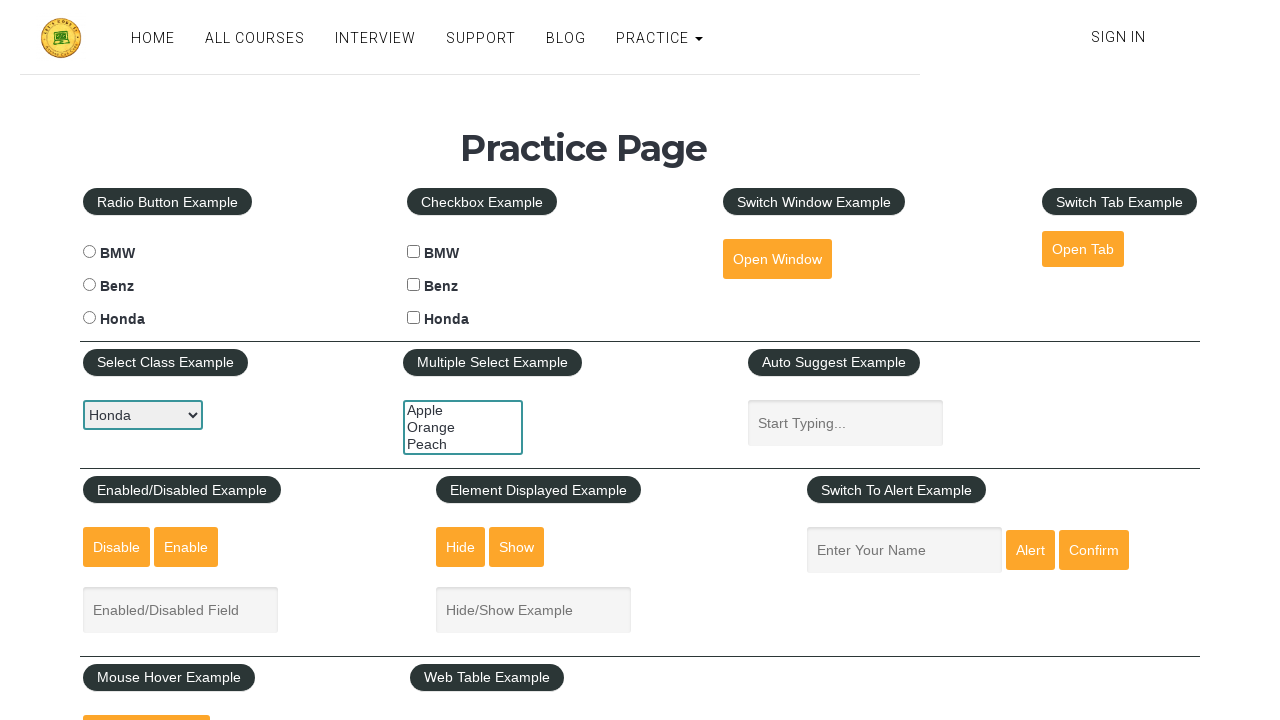

Selected dropdown option by value 'benz' on #carselect
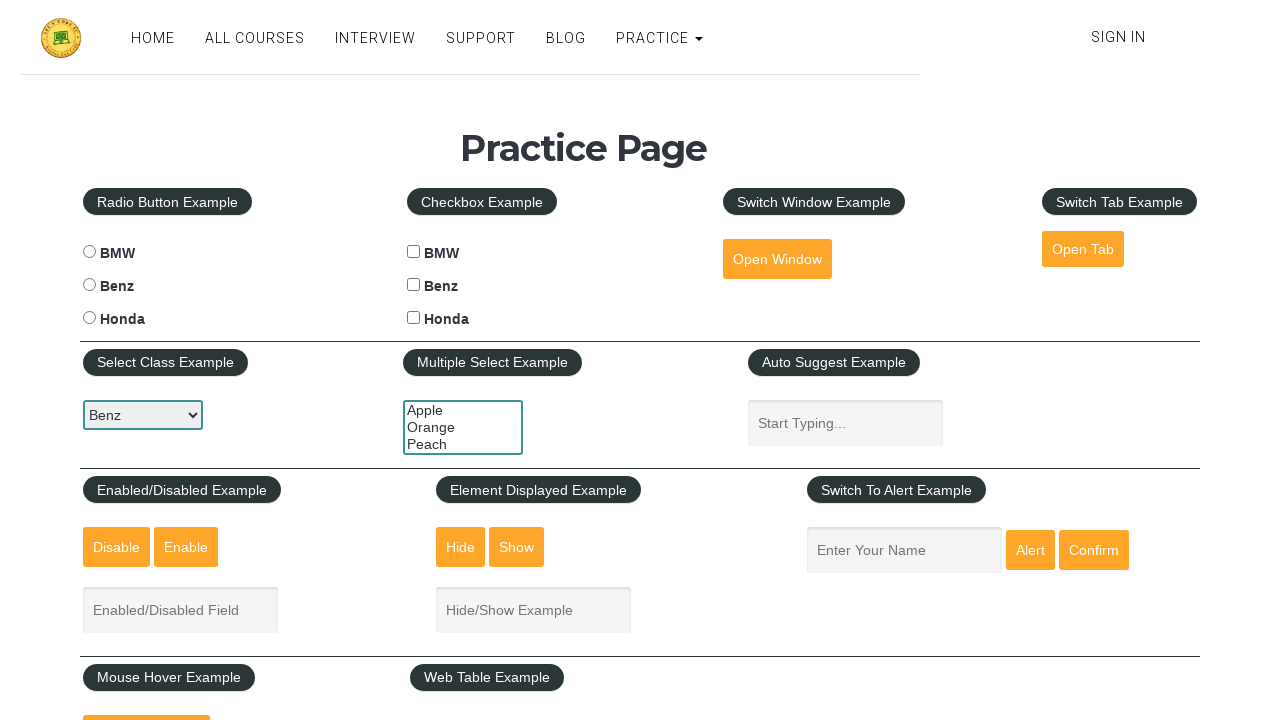

Selected dropdown option by visible text 'BMW' on #carselect
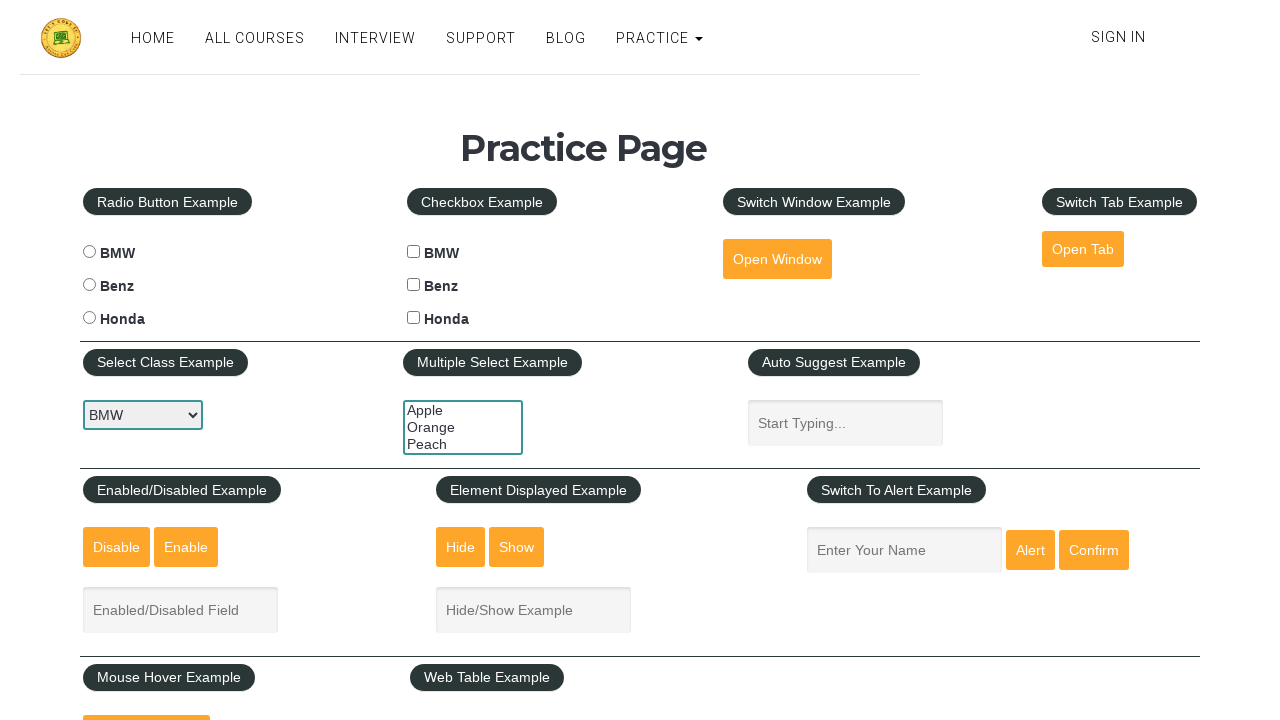

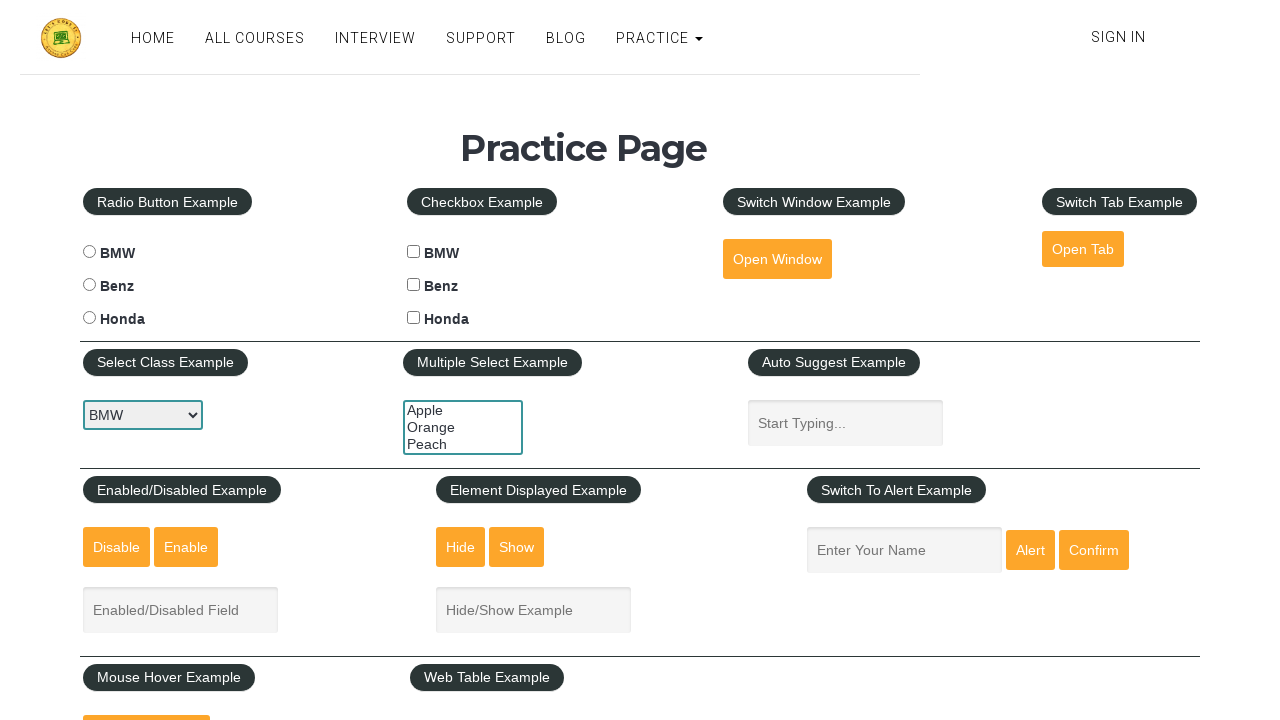